Tests checkbox functionality including checking, unchecking, and selecting multiple checkboxes using various methods

Starting URL: https://artoftesting.com/samplesiteforselenium

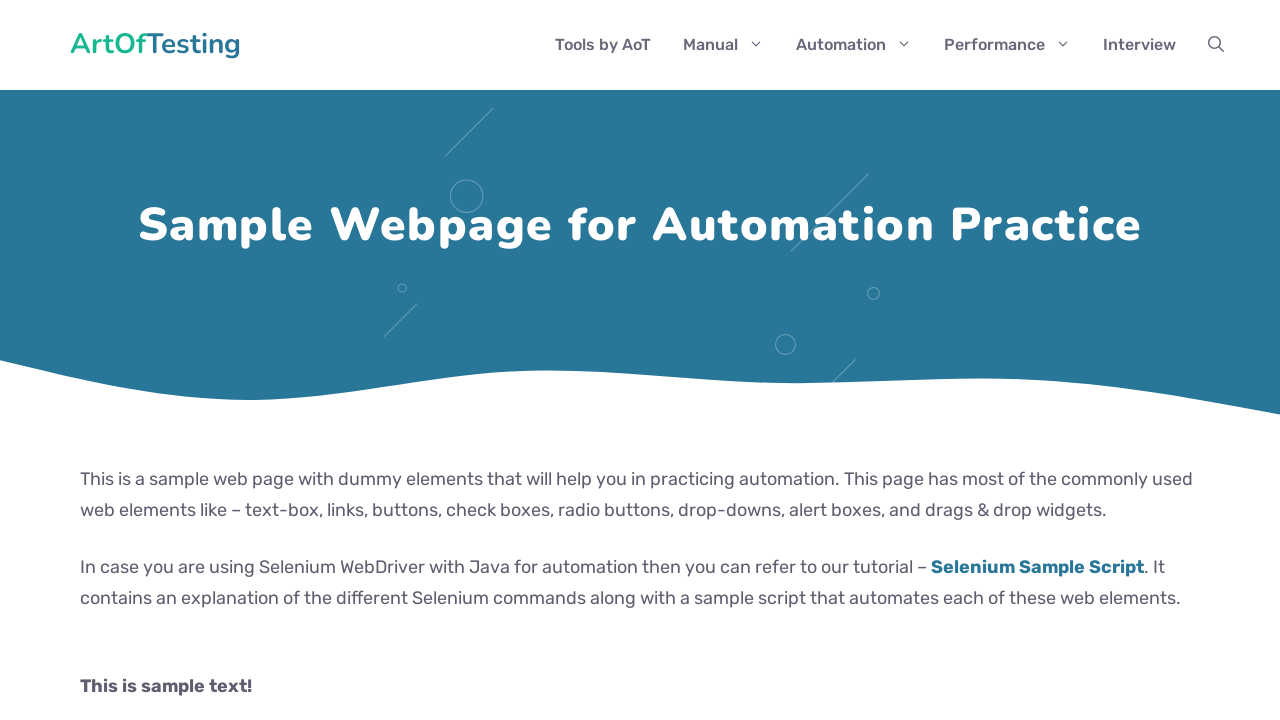

Waited for Automation checkbox to be visible
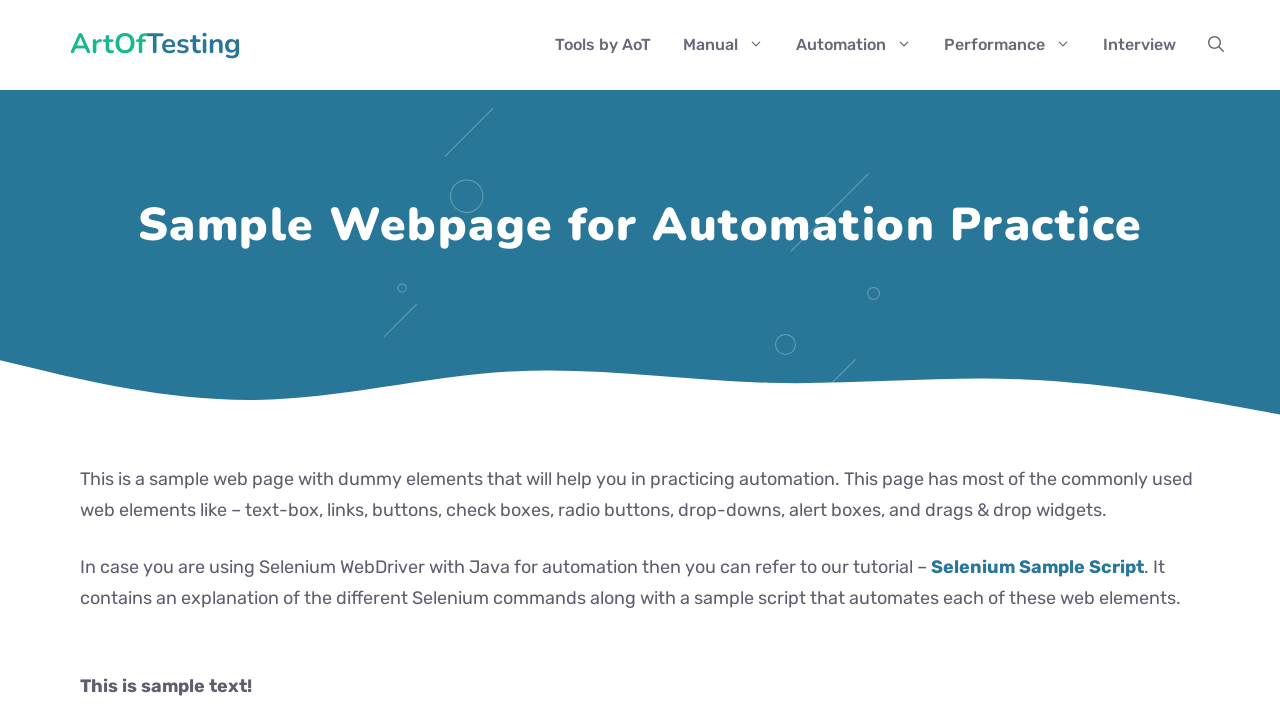

Waited for Performance checkbox to be visible
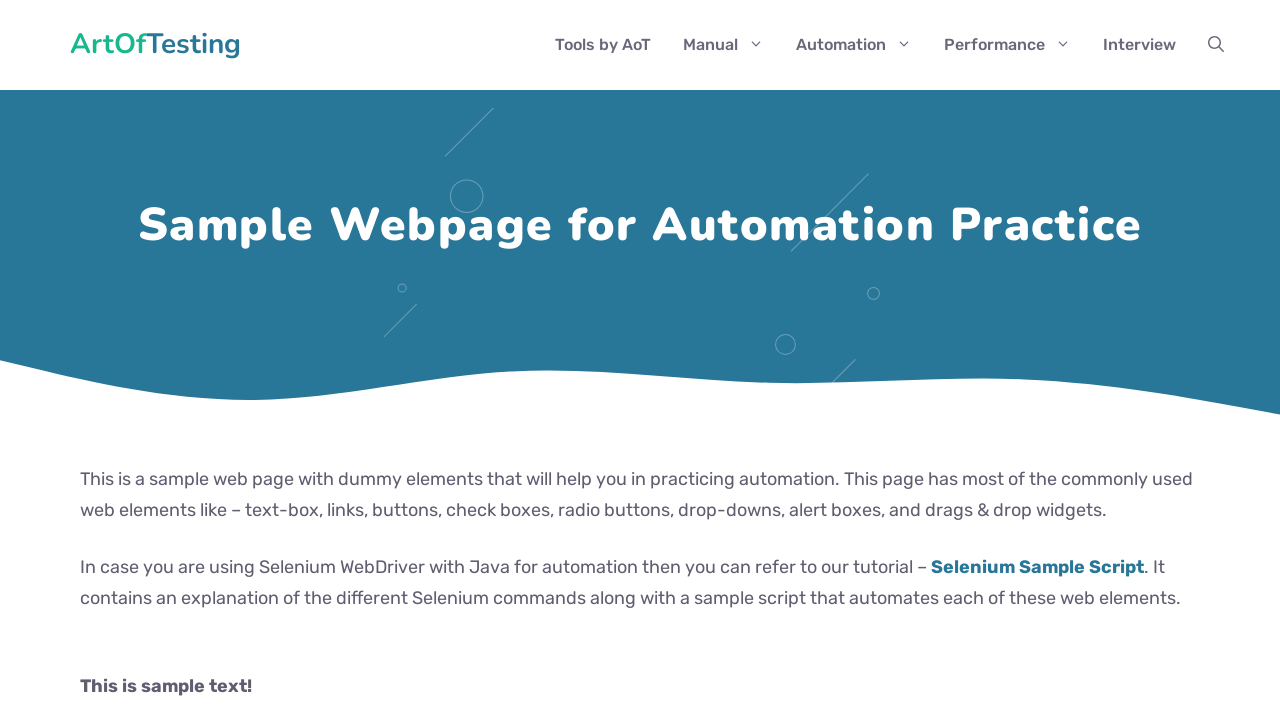

Checked the Automation checkbox at (86, 360) on input[value="Automation"]
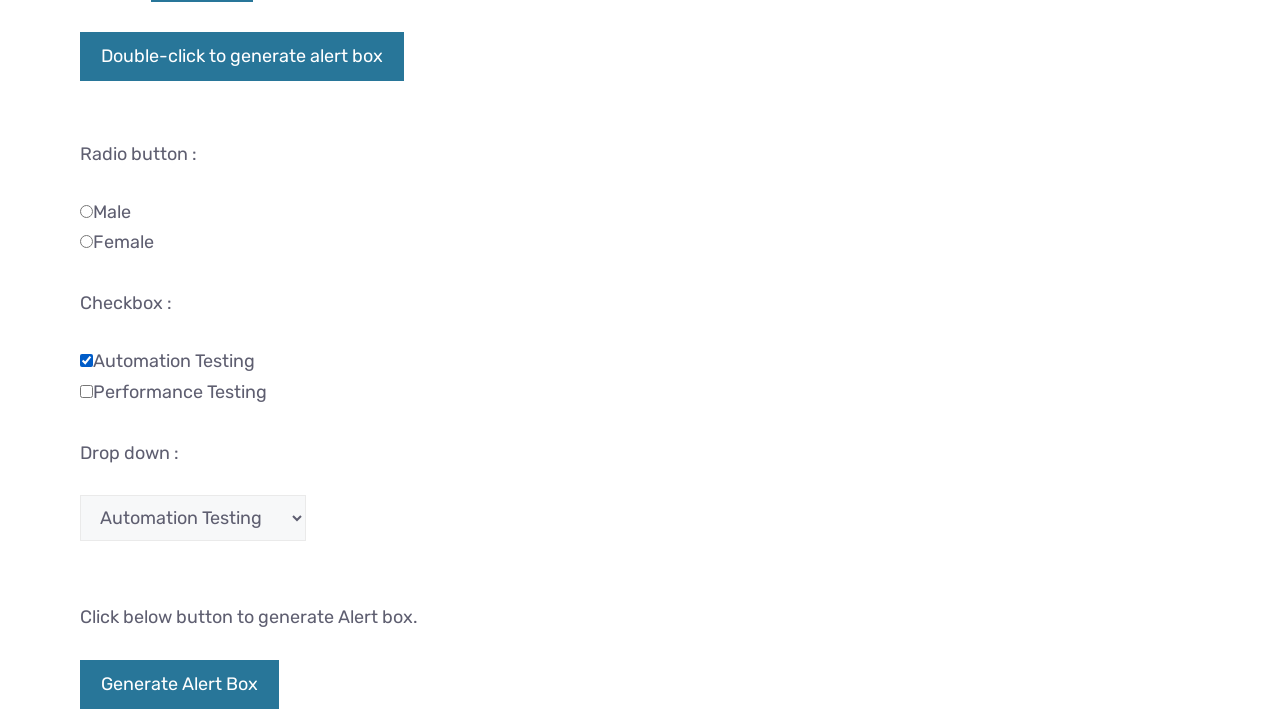

Verified Automation checkbox is checked
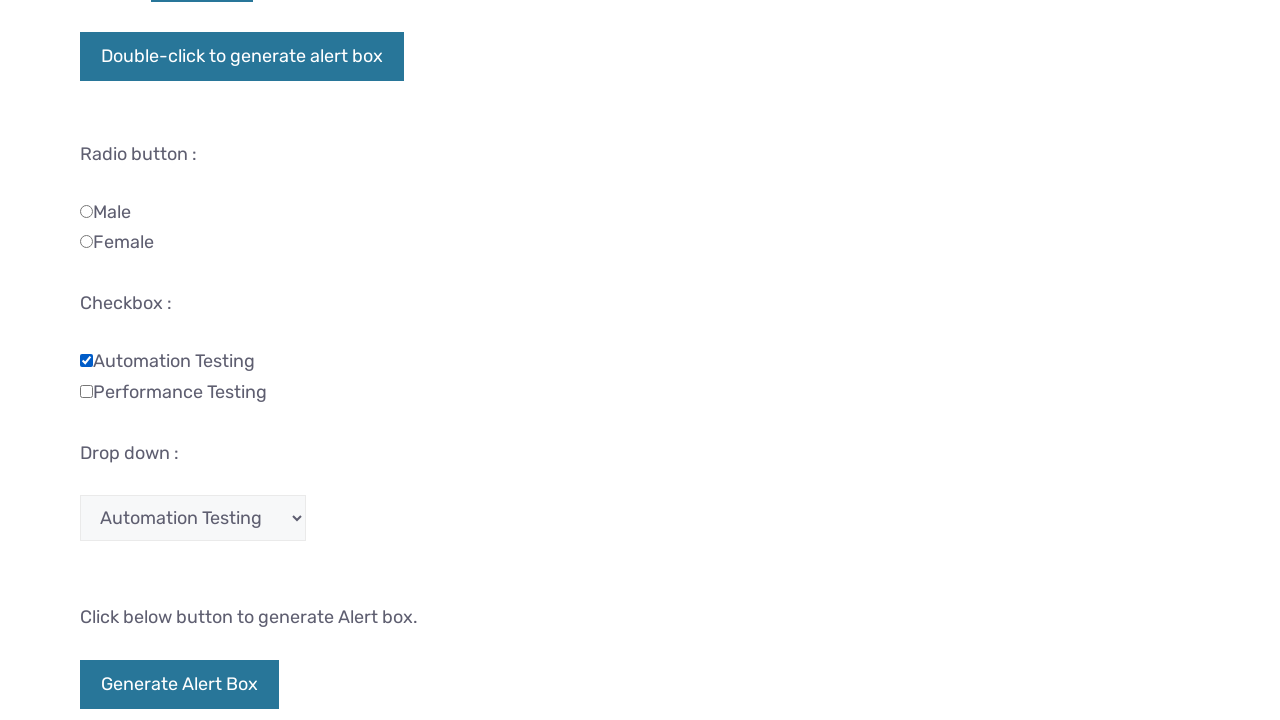

Verified Performance checkbox is not checked
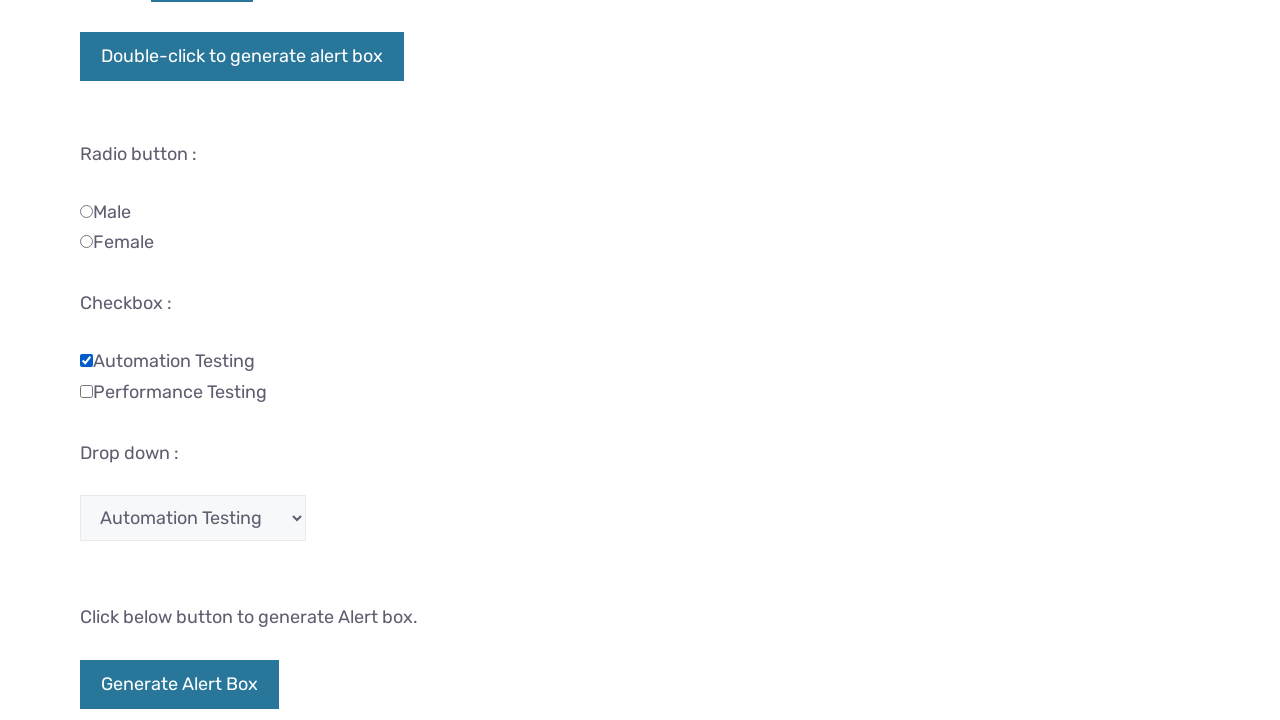

Checked the Performance checkbox at (86, 391) on input[value="Performance"]
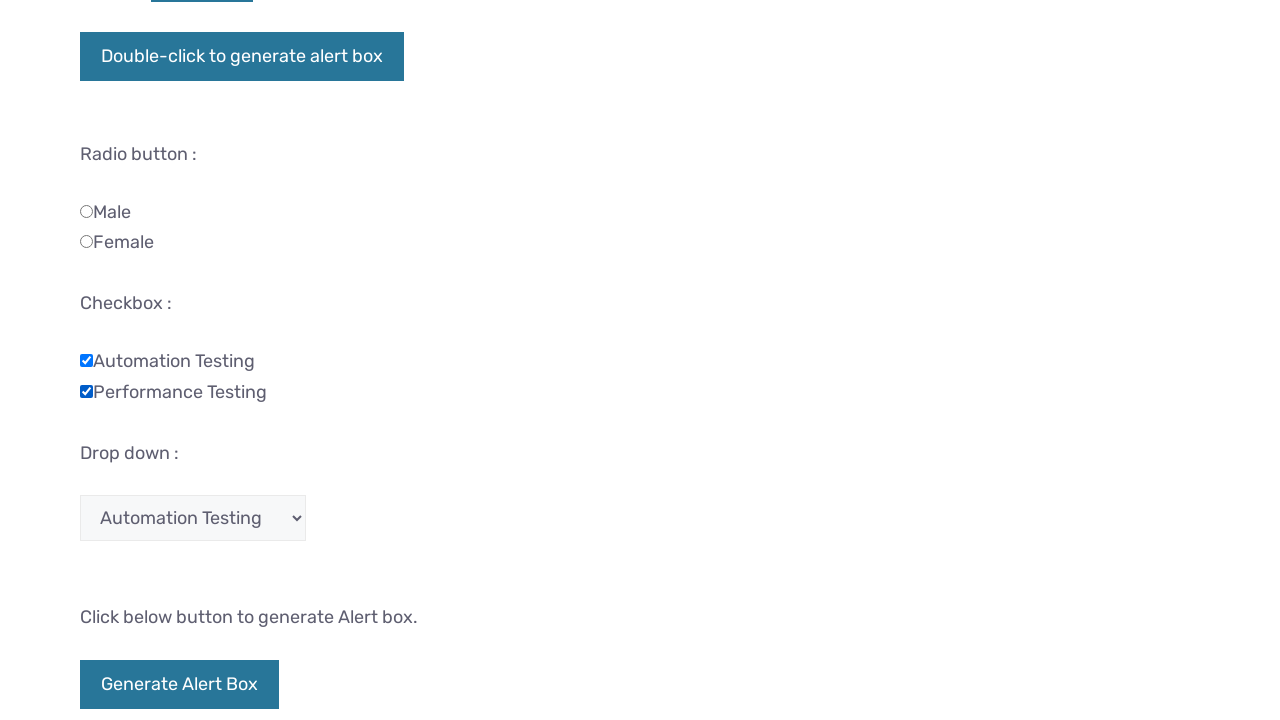

Verified Performance checkbox is checked
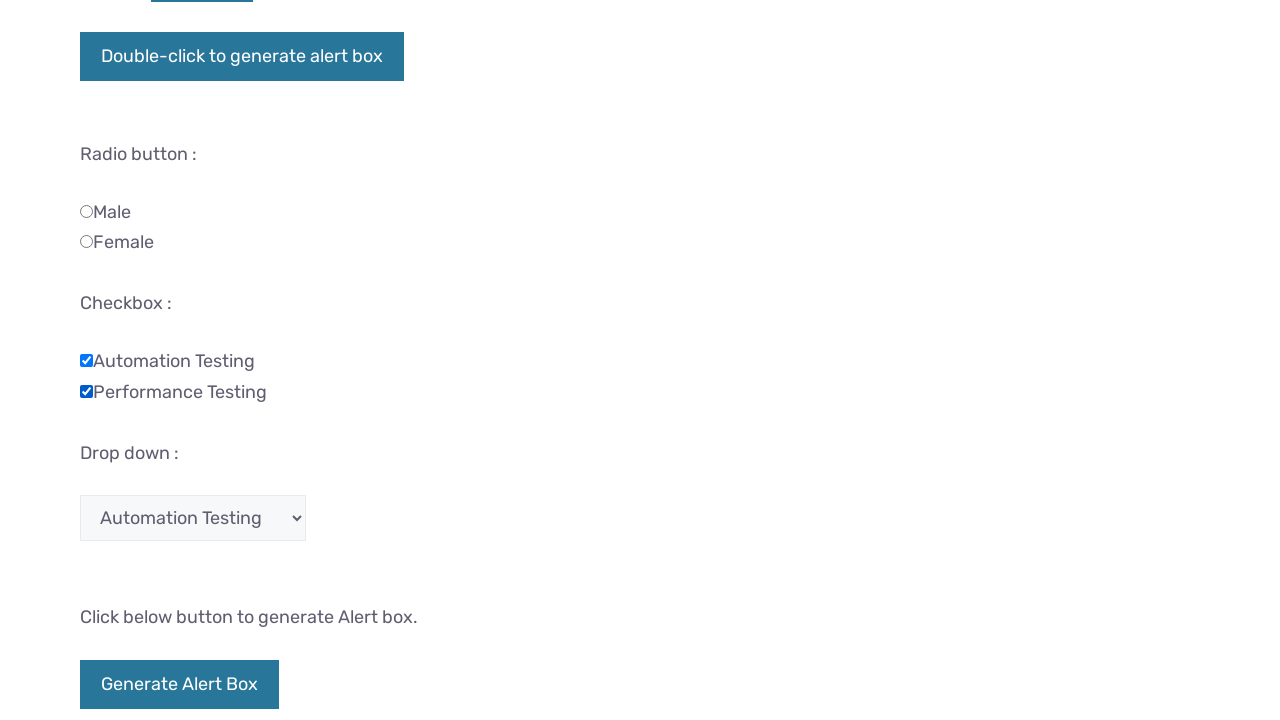

Unchecked the Automation checkbox at (86, 360) on input[value="Automation"]
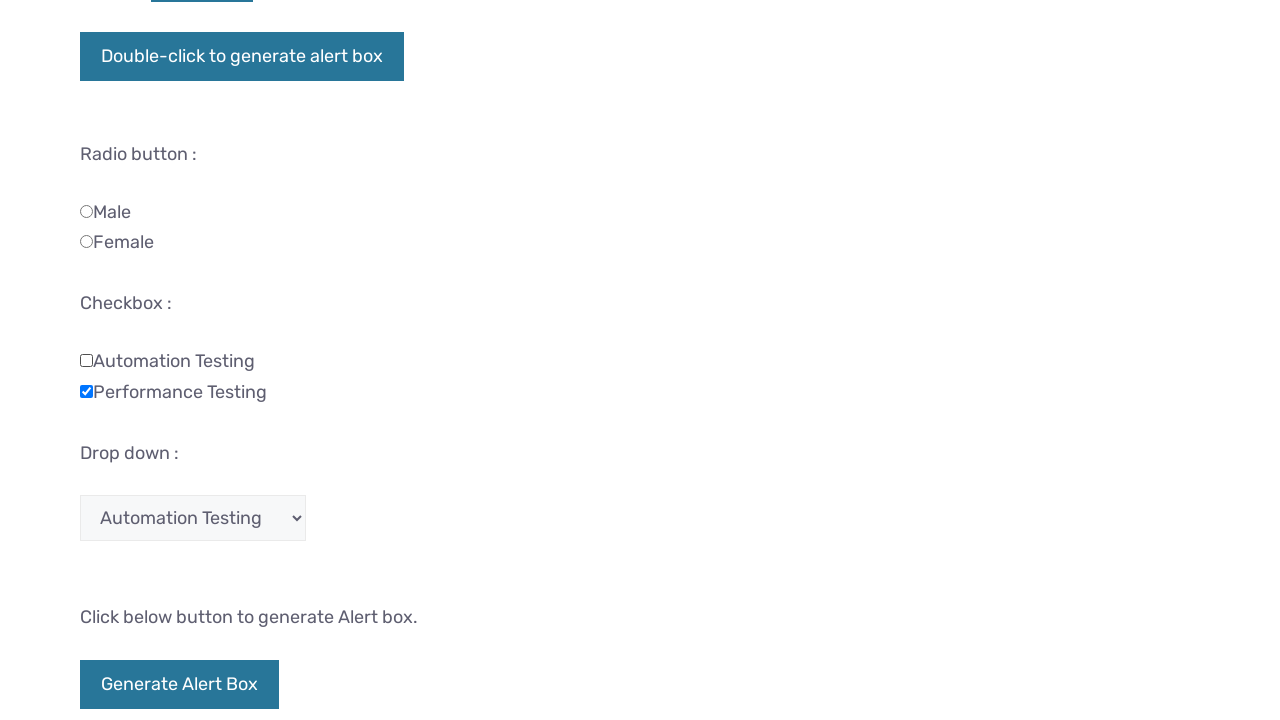

Verified Automation checkbox is not checked
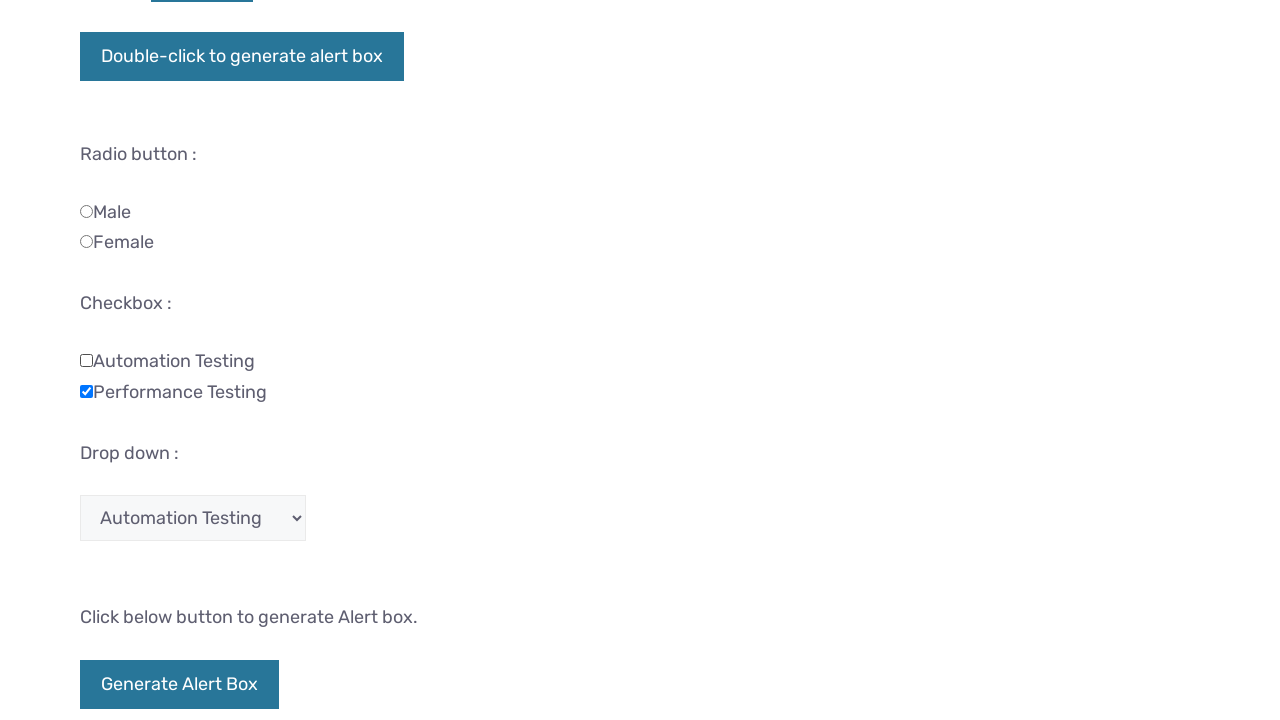

Unchecked the Performance checkbox at (86, 391) on input[value="Performance"]
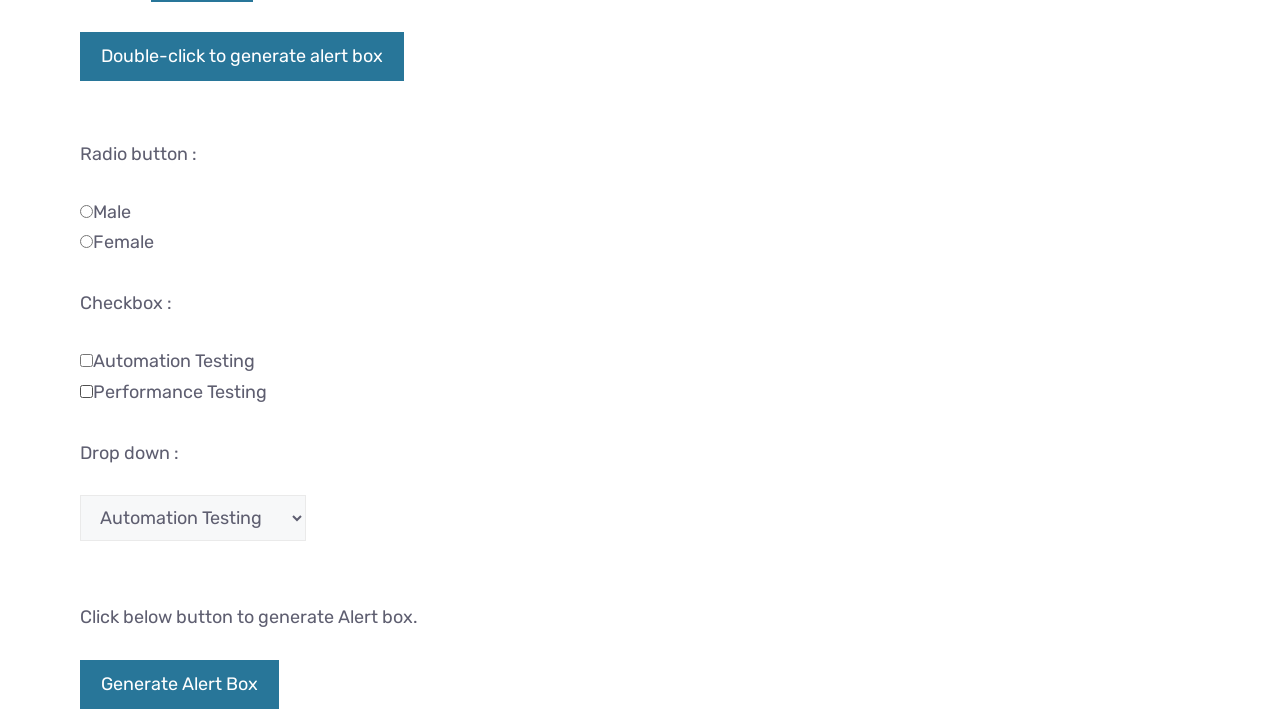

Verified Performance checkbox is not checked
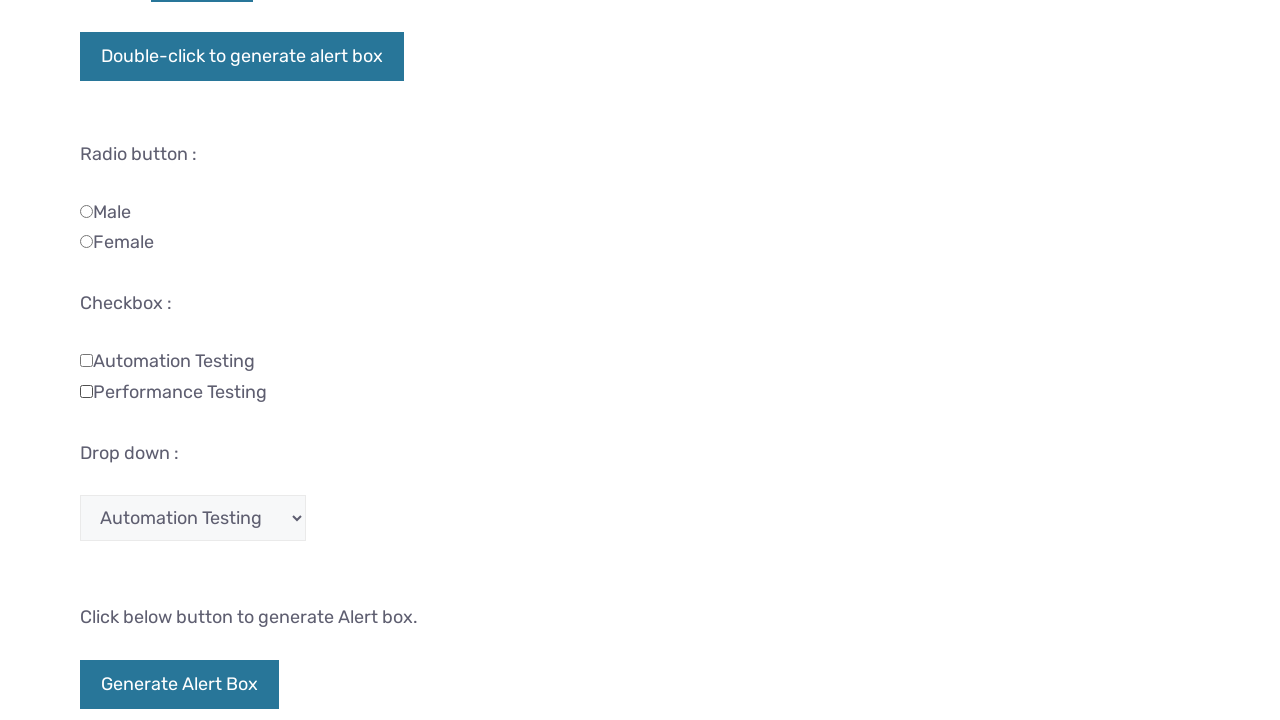

Checked checkbox at index 0 at (86, 360) on input[type="checkbox"] >> nth=0
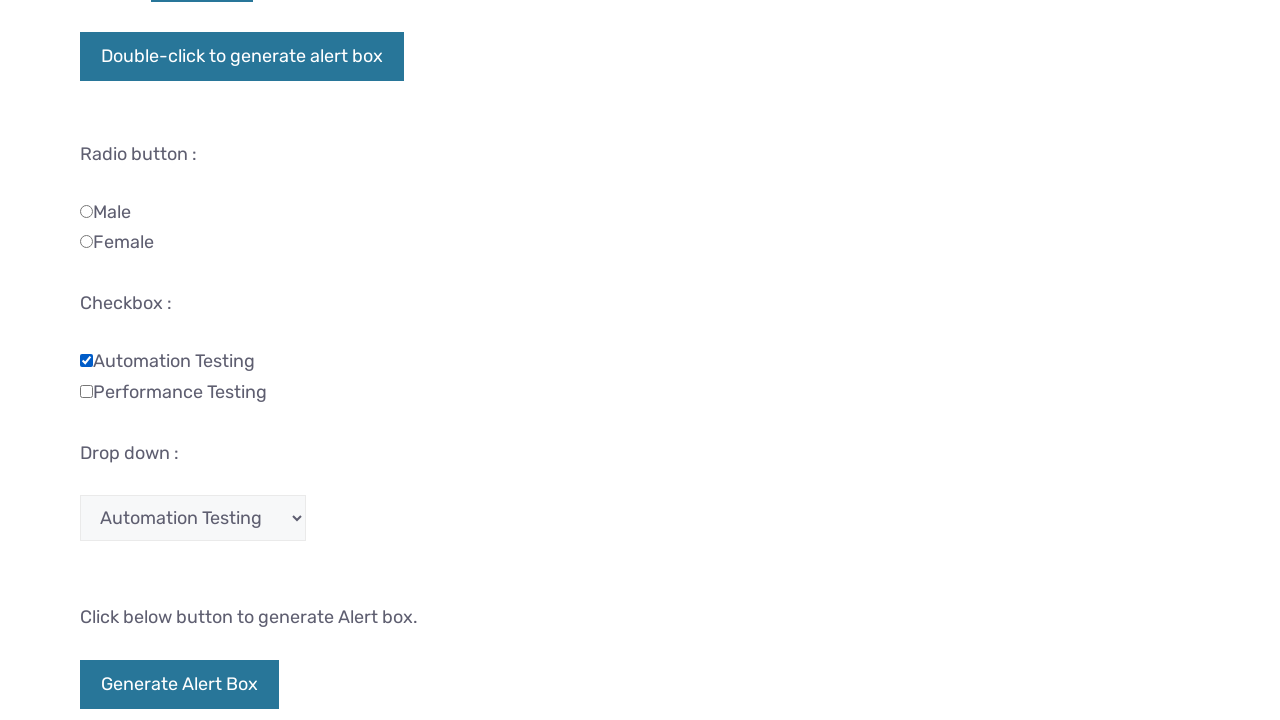

Checked checkbox at index 1 at (86, 391) on input[type="checkbox"] >> nth=1
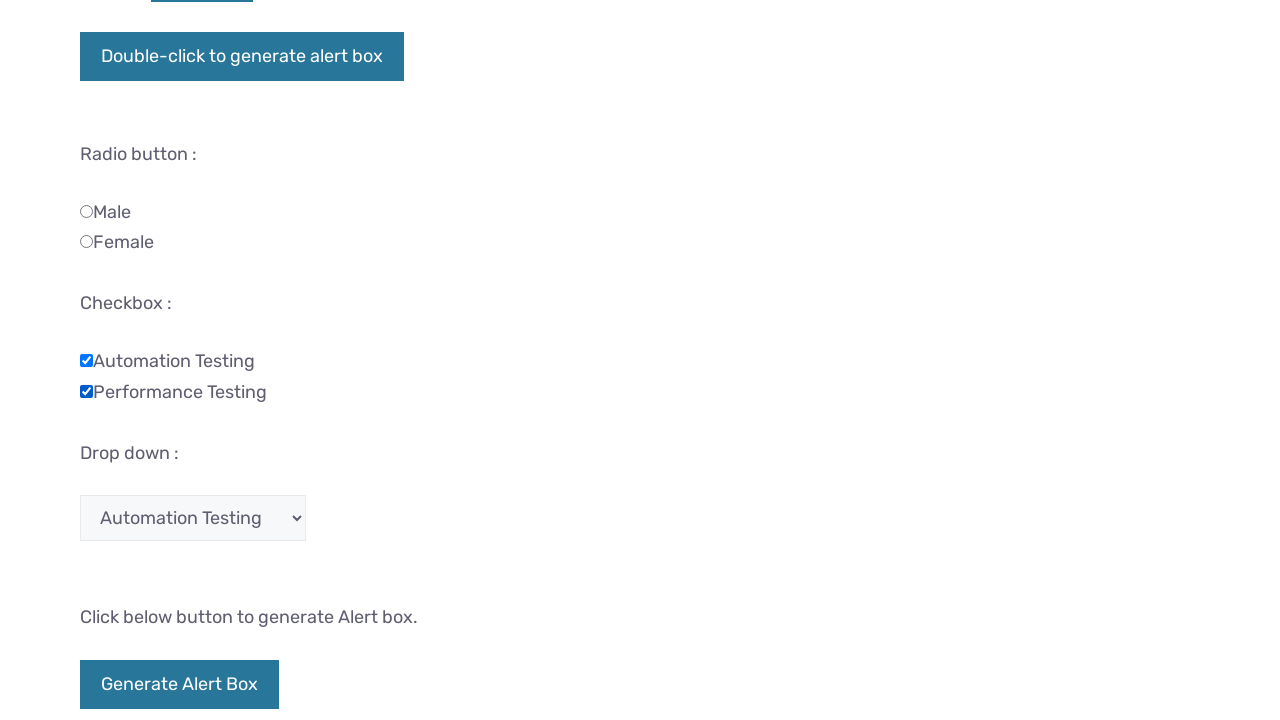

Verified checkbox at index 0 is checked
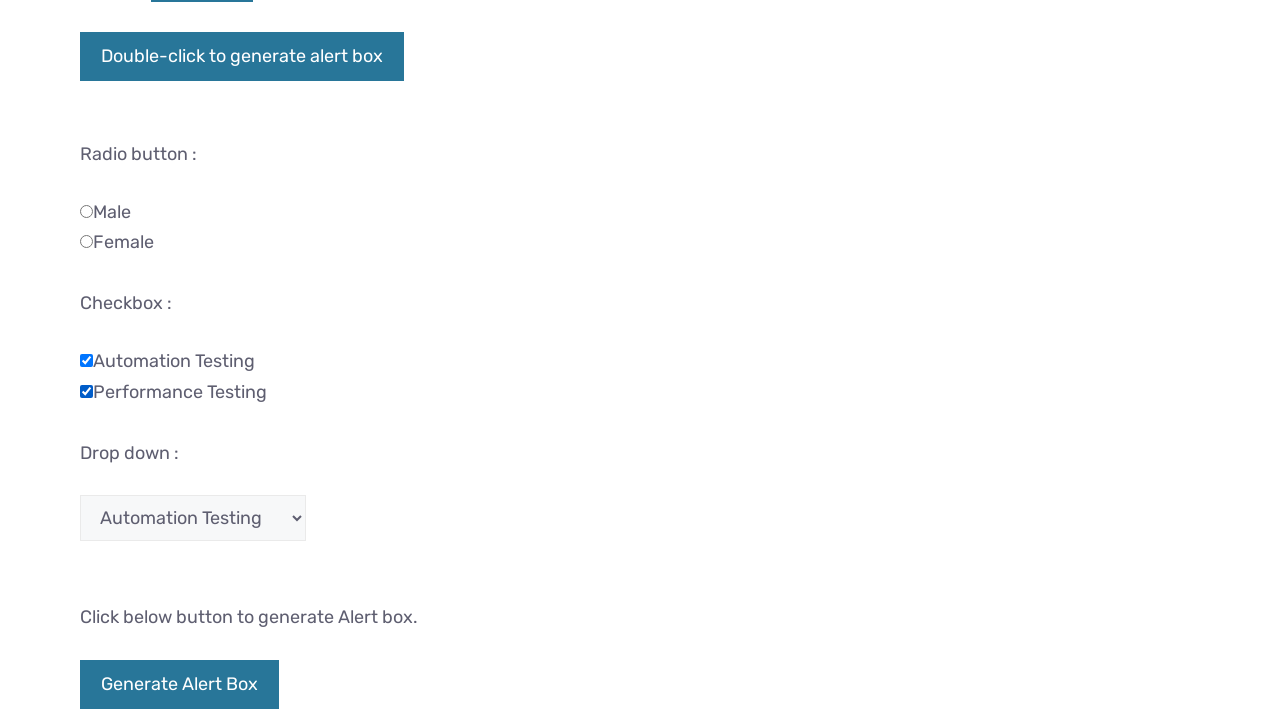

Verified checkbox at index 1 is checked
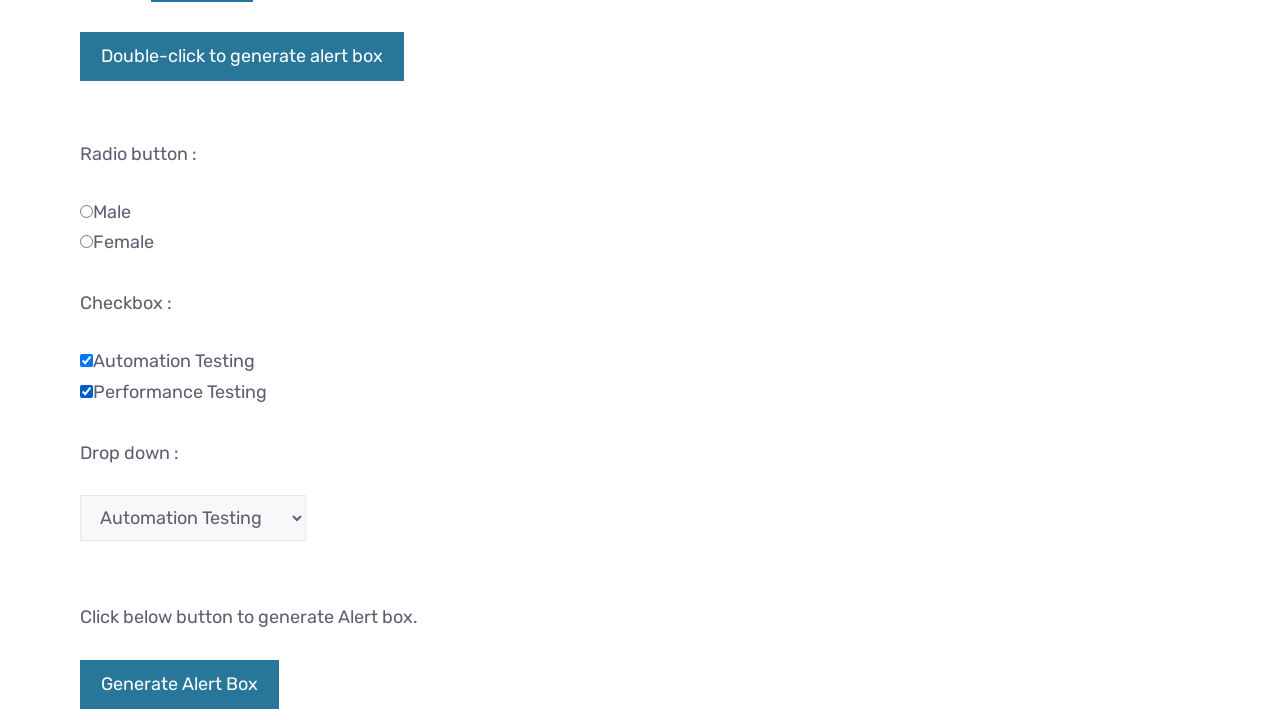

Unchecked checkbox at index 0 at (86, 360) on input[type="checkbox"] >> nth=0
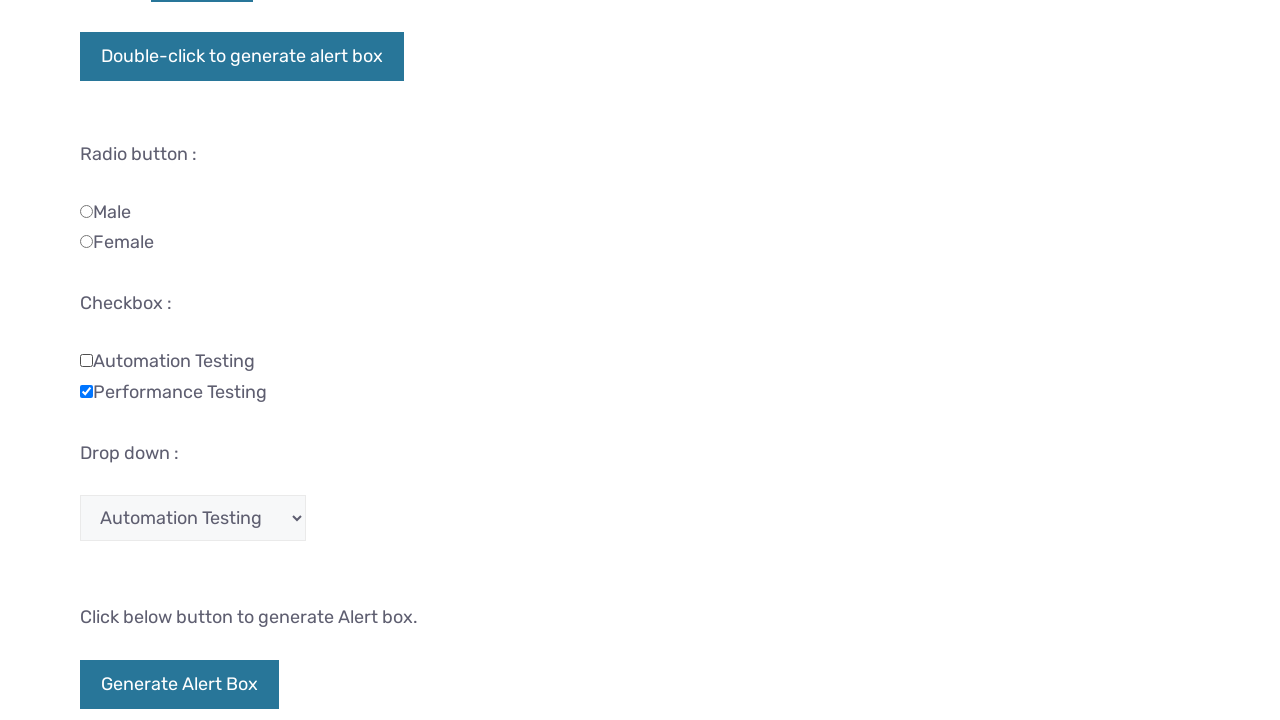

Unchecked checkbox at index 1 at (86, 391) on input[type="checkbox"] >> nth=1
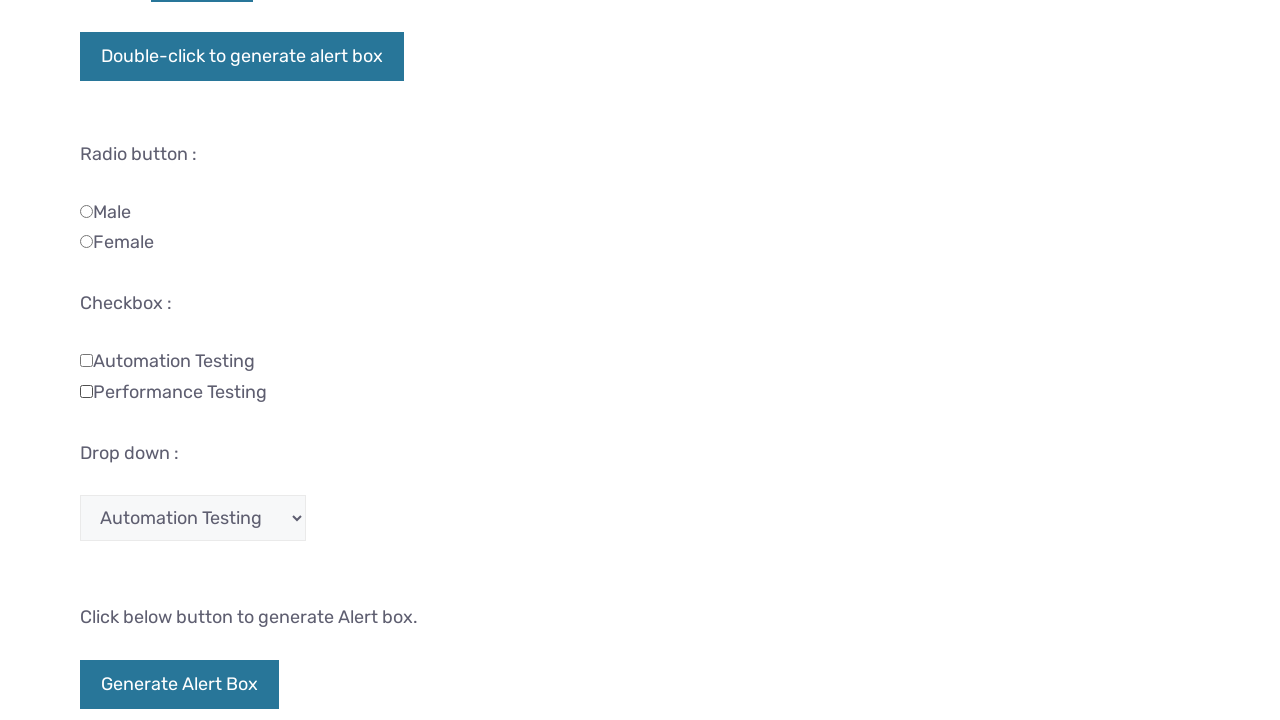

Verified checkbox at index 0 is not checked
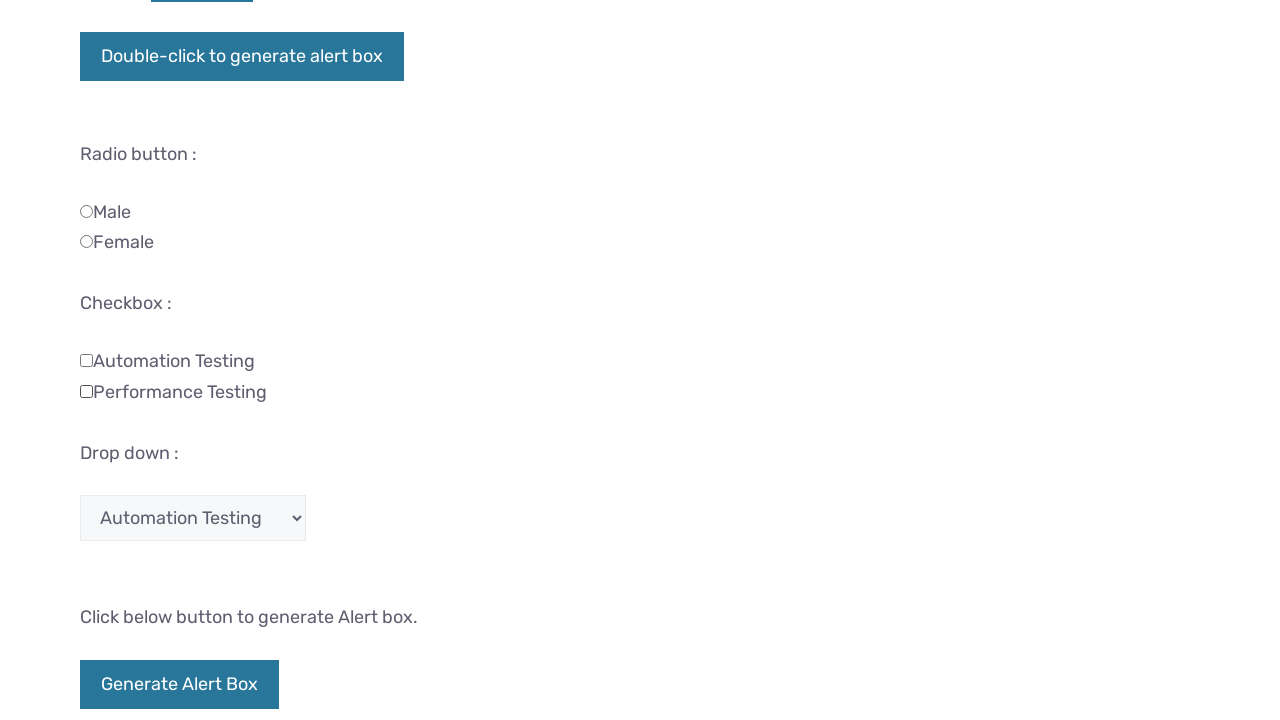

Verified checkbox at index 1 is not checked
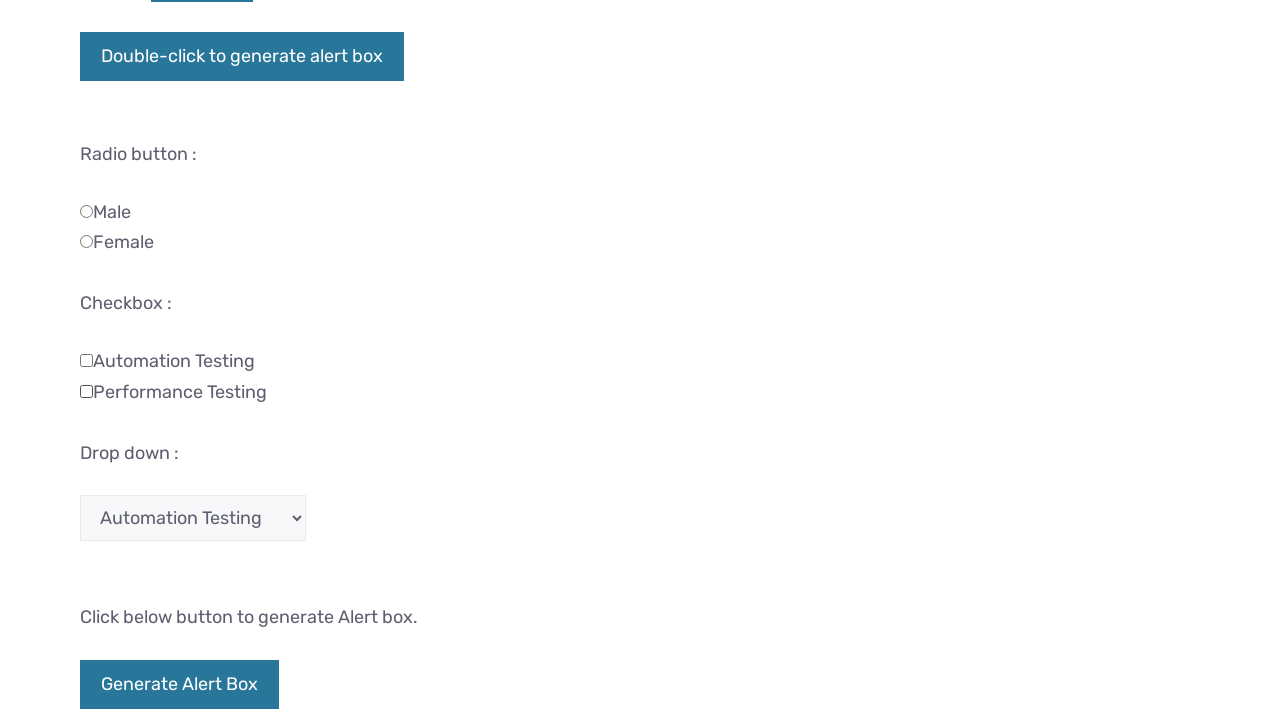

Checked the first checkbox at (86, 360) on input[type="checkbox"] >> nth=0
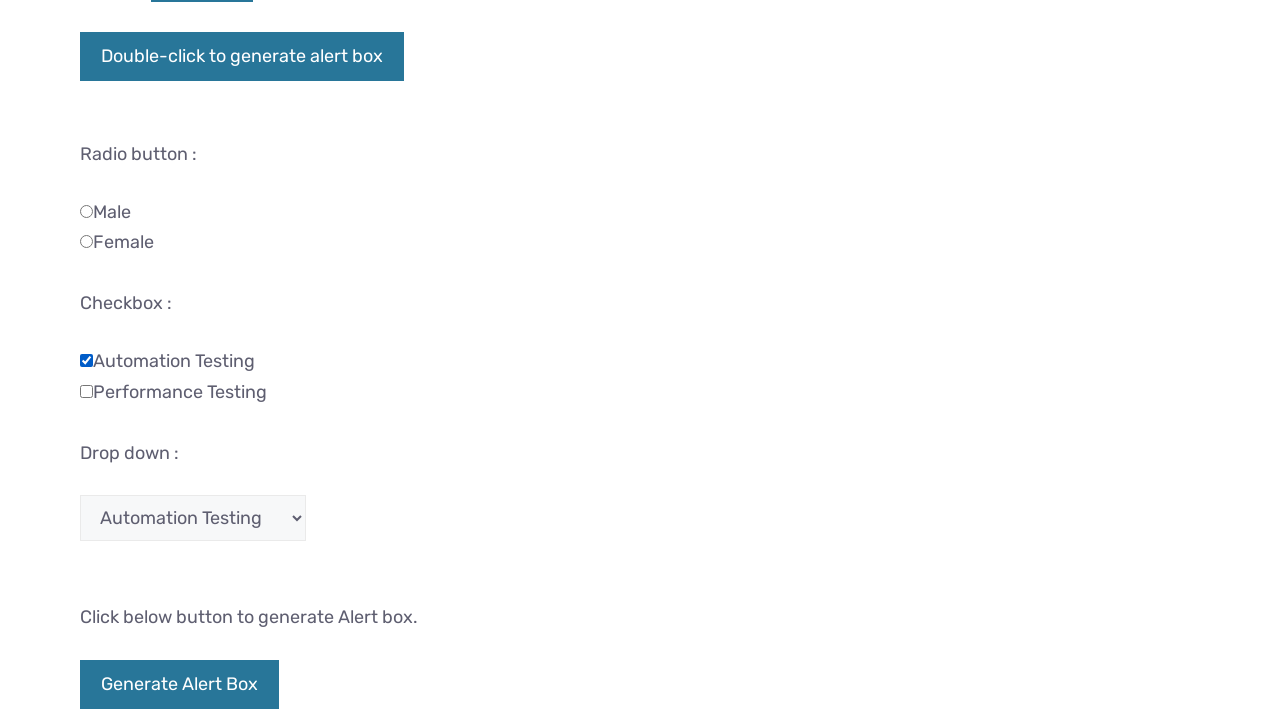

Verified first checkbox is checked
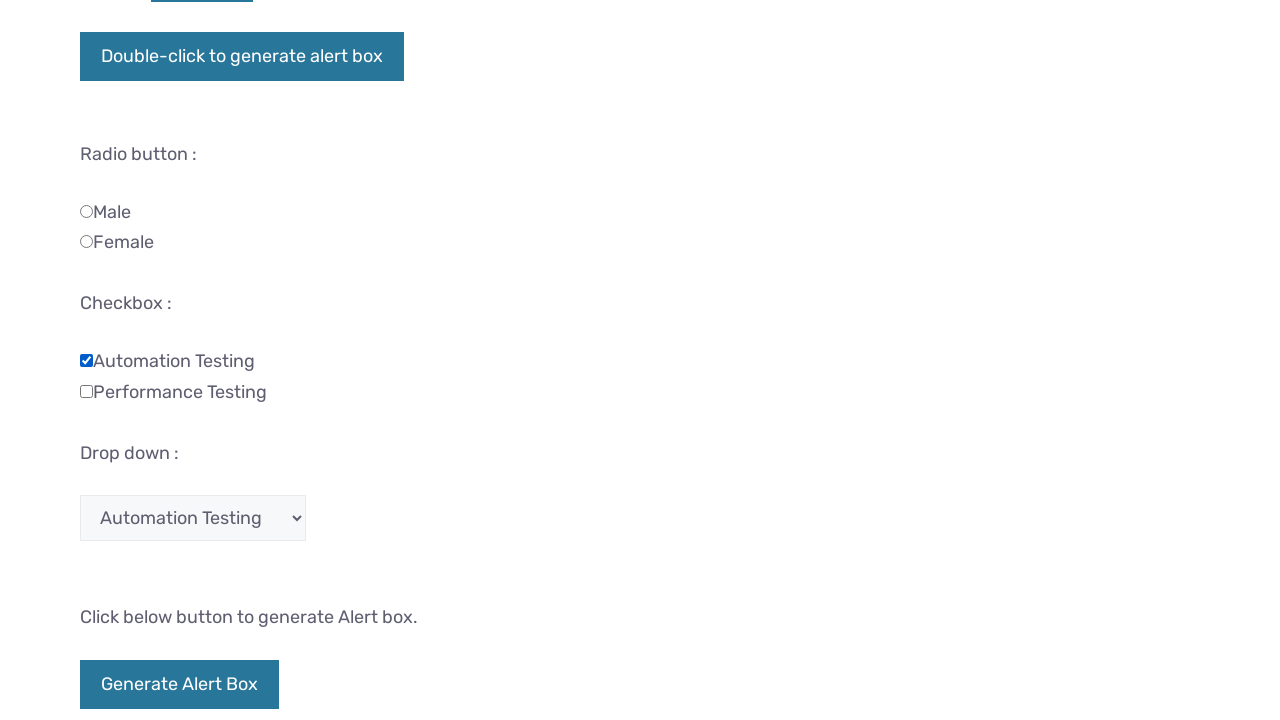

Checked the last checkbox at (86, 391) on input[type="checkbox"] >> nth=-1
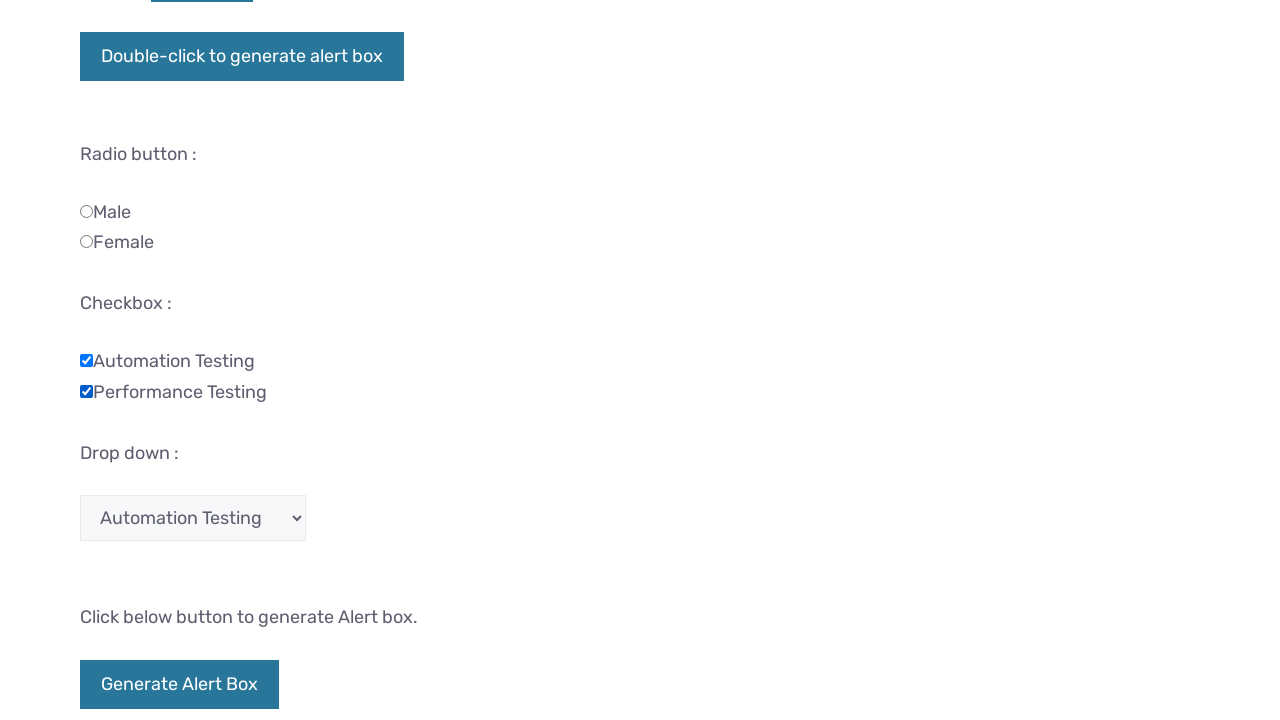

Verified last checkbox is checked
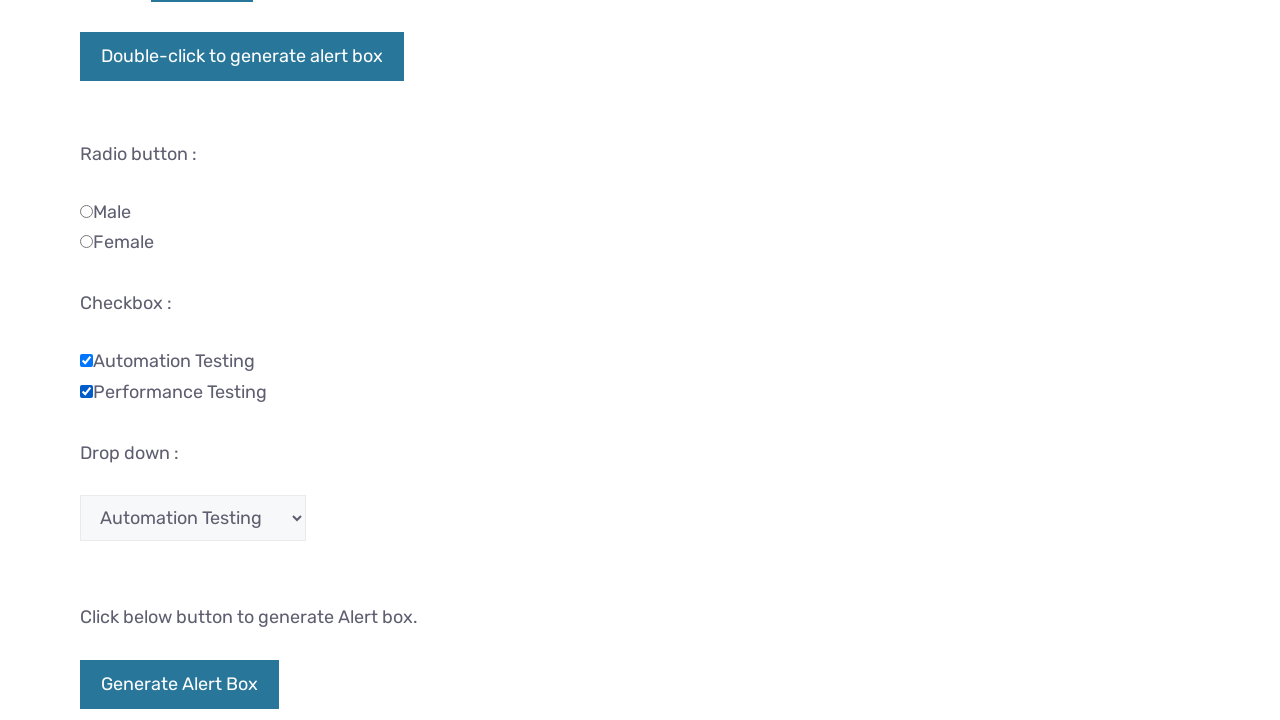

Checked checkbox at index 1 on input[type="checkbox"] >> nth=1
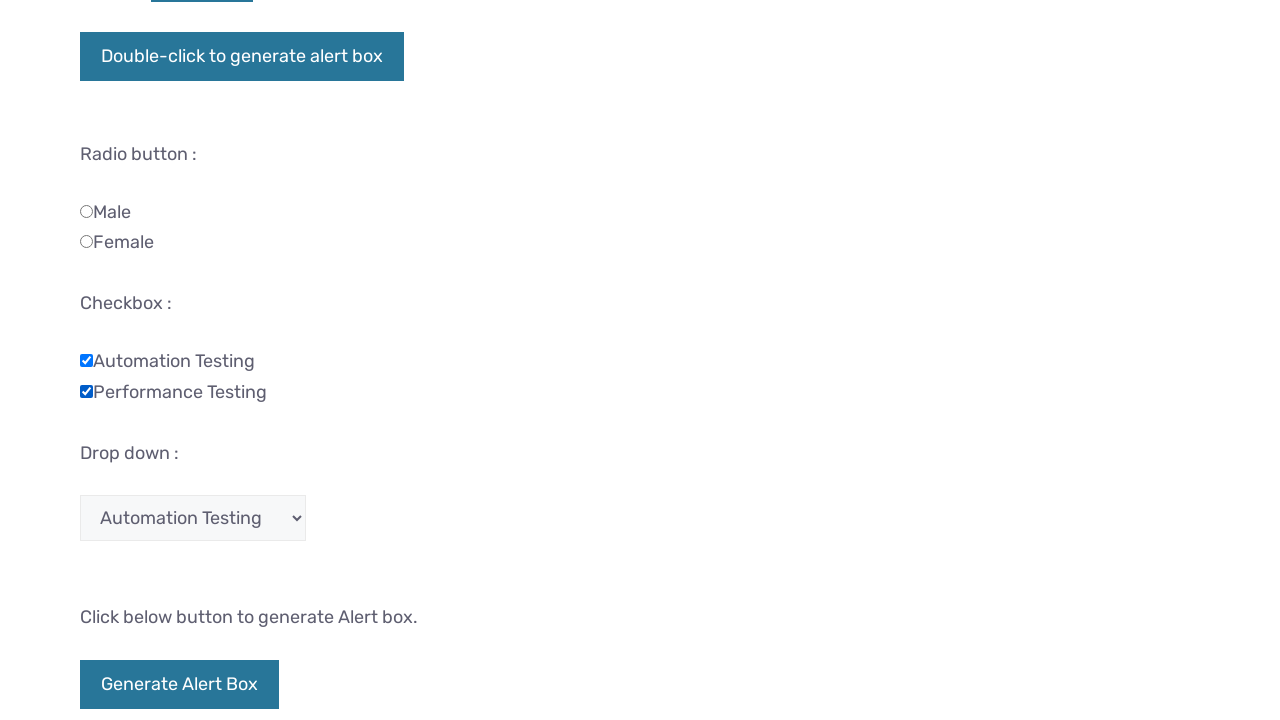

Verified checkbox at index 1 is checked
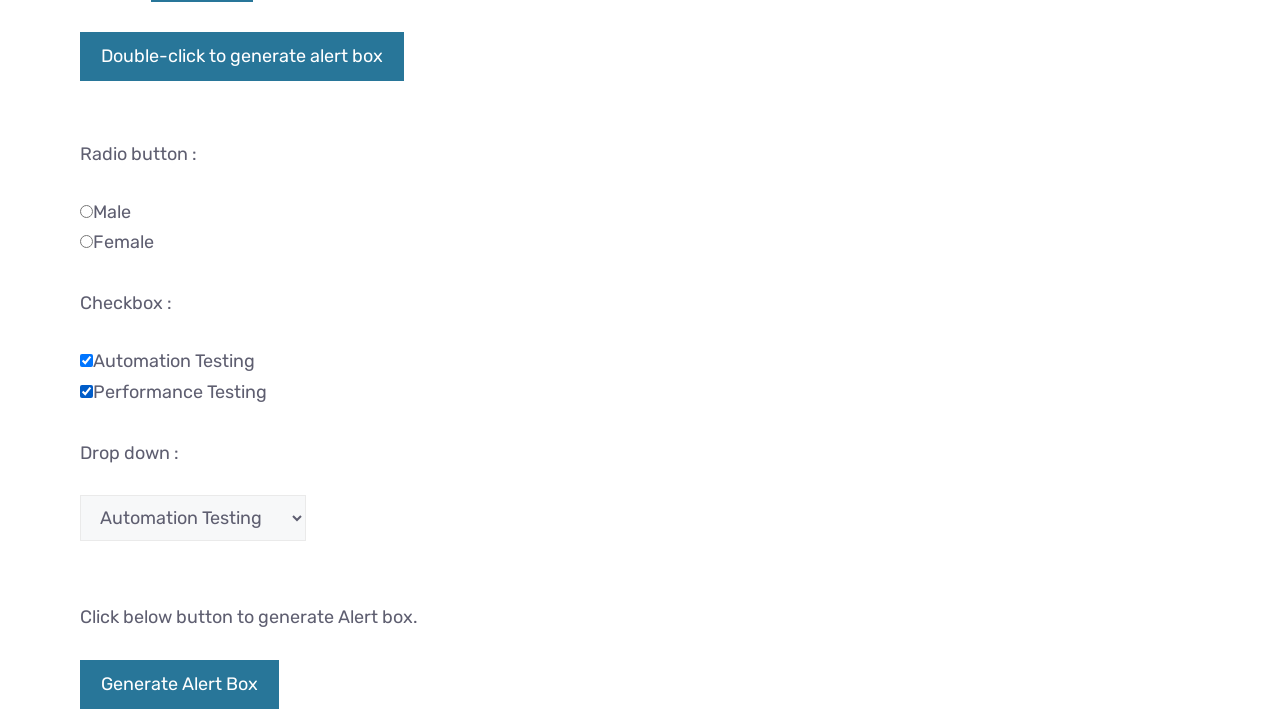

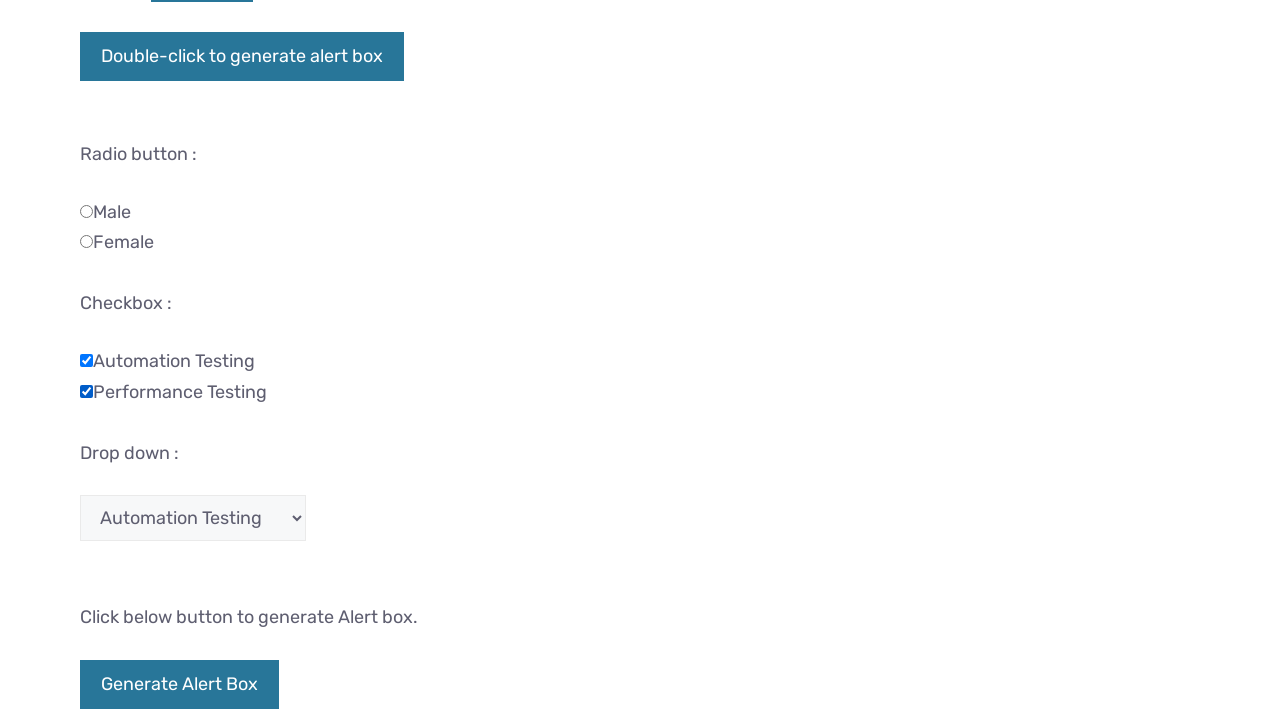